Tests page scrolling using JavaScript including scrolling by pixels, scrolling to element, and scrolling to bottom

Starting URL: https://testautomationpractice.blogspot.com/

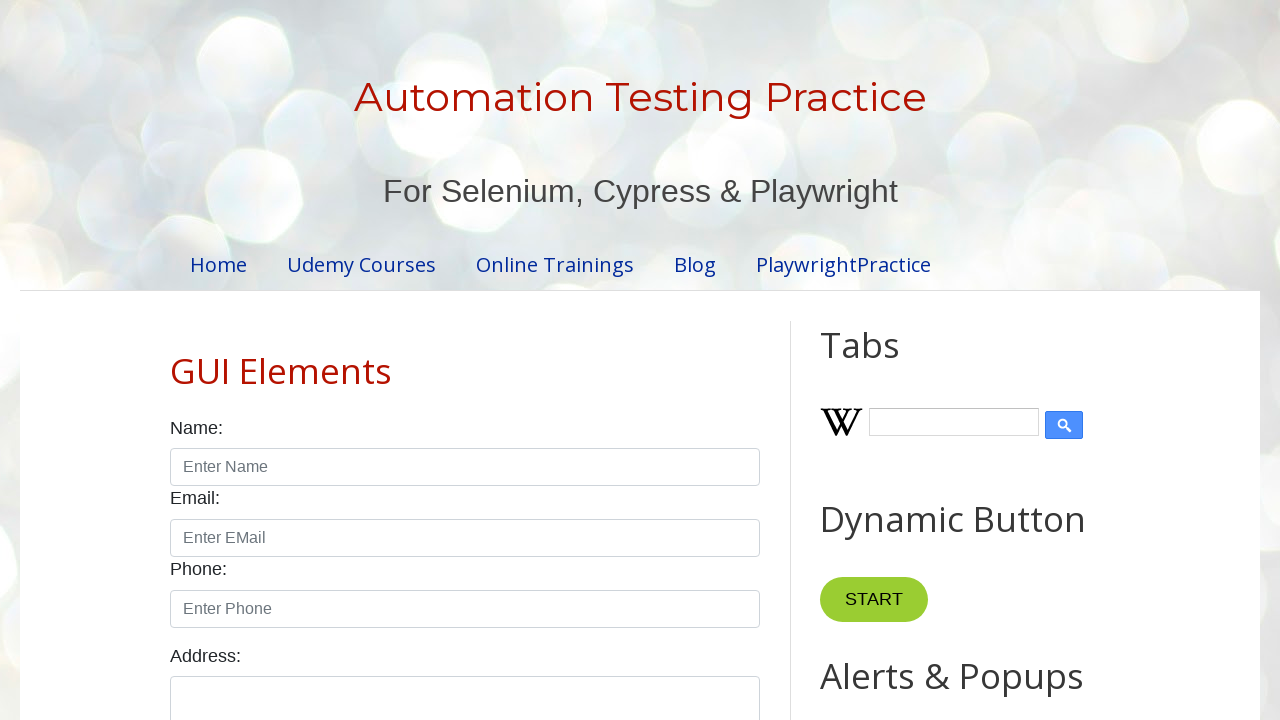

Scrolled page down by 500 pixels using JavaScript
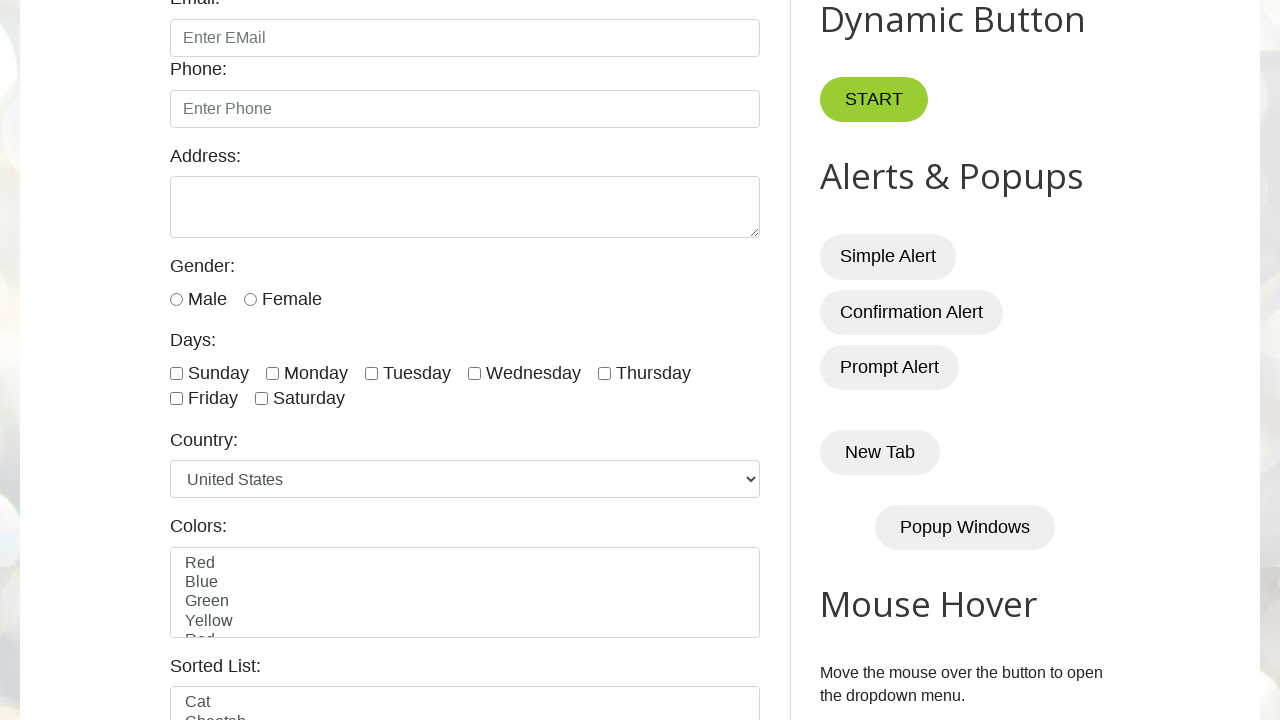

Scrolled to Dynamic Web Table element
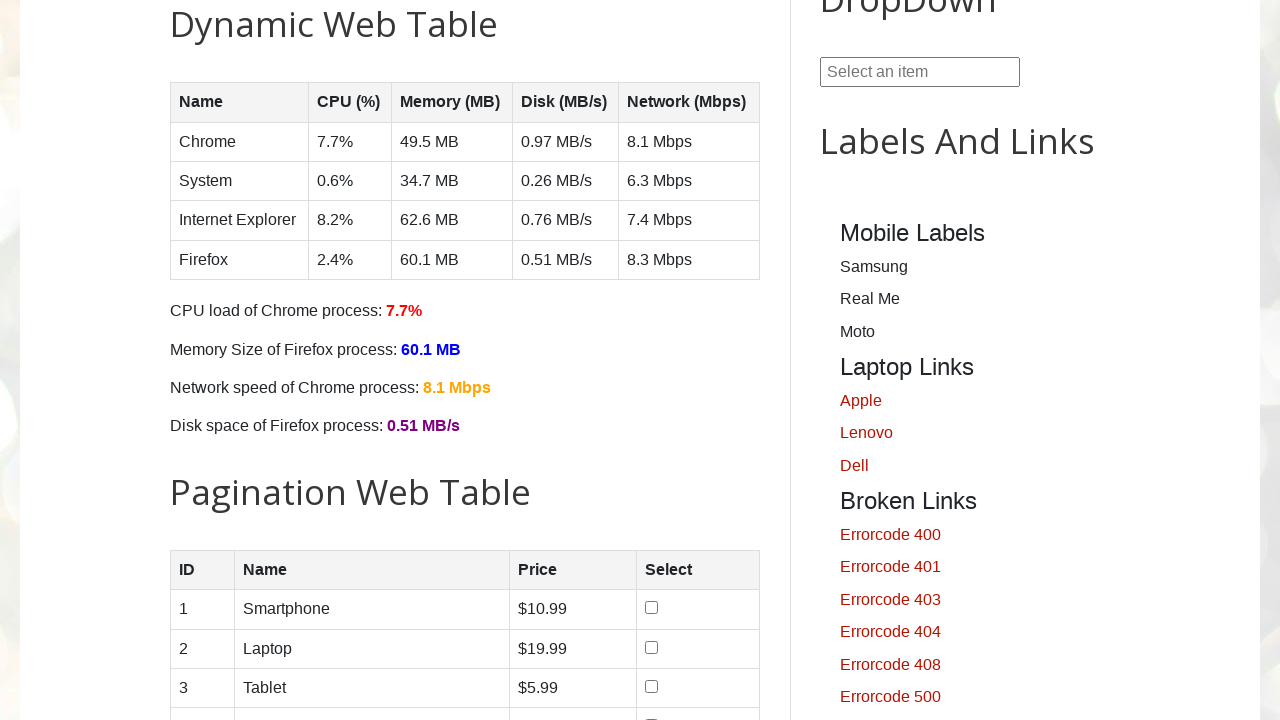

Scrolled to bottom of page
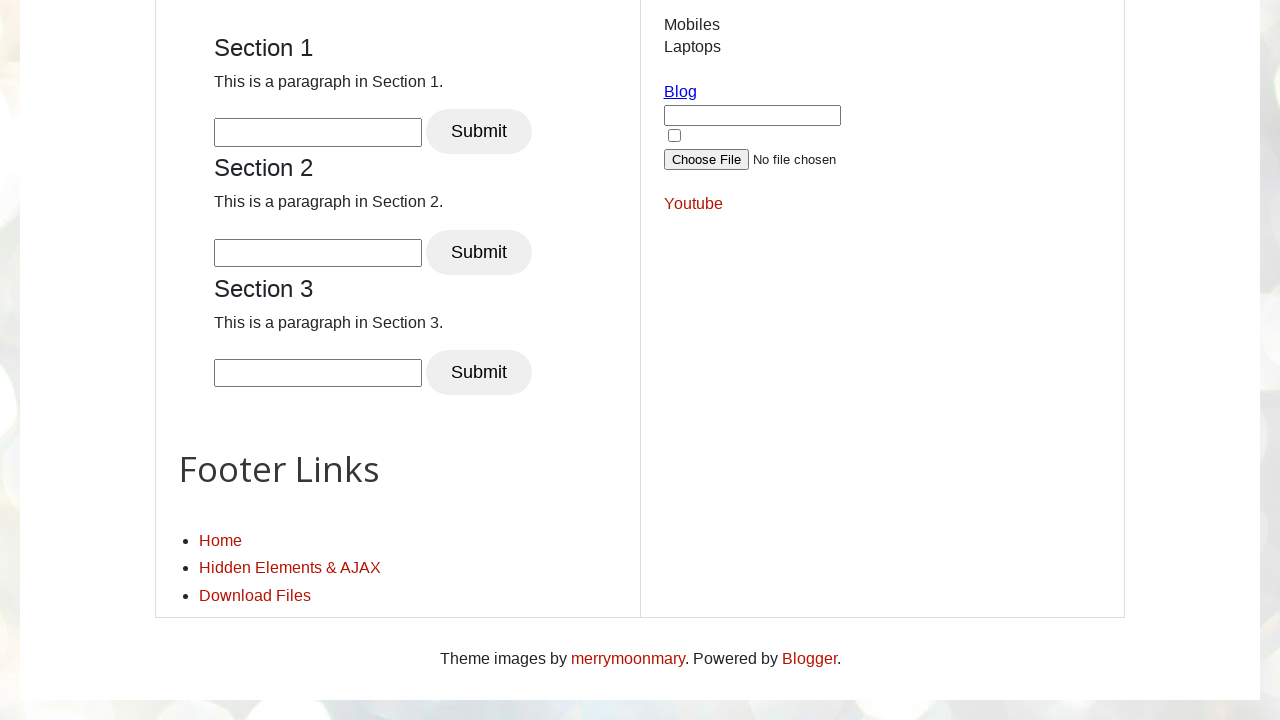

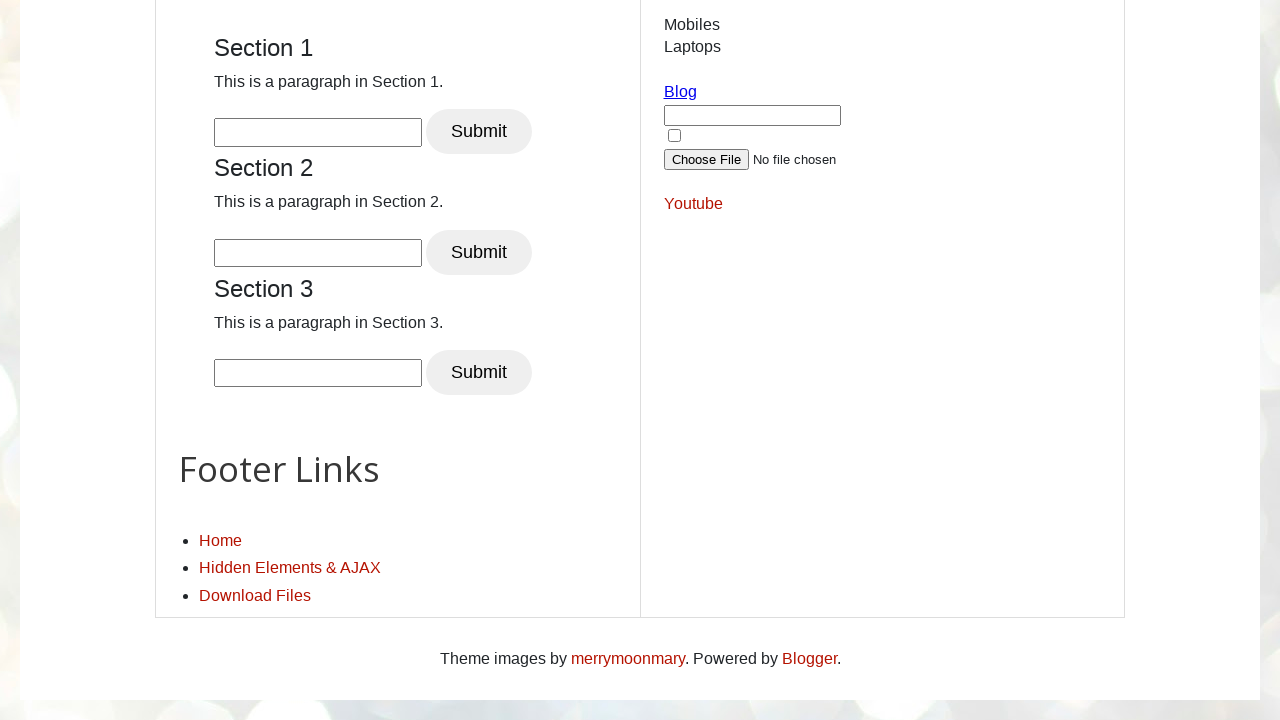